Tests desktop analytics tab by clicking on the analytics tab and verifying charts load

Starting URL: https://ts-policy-watcher.vercel.app

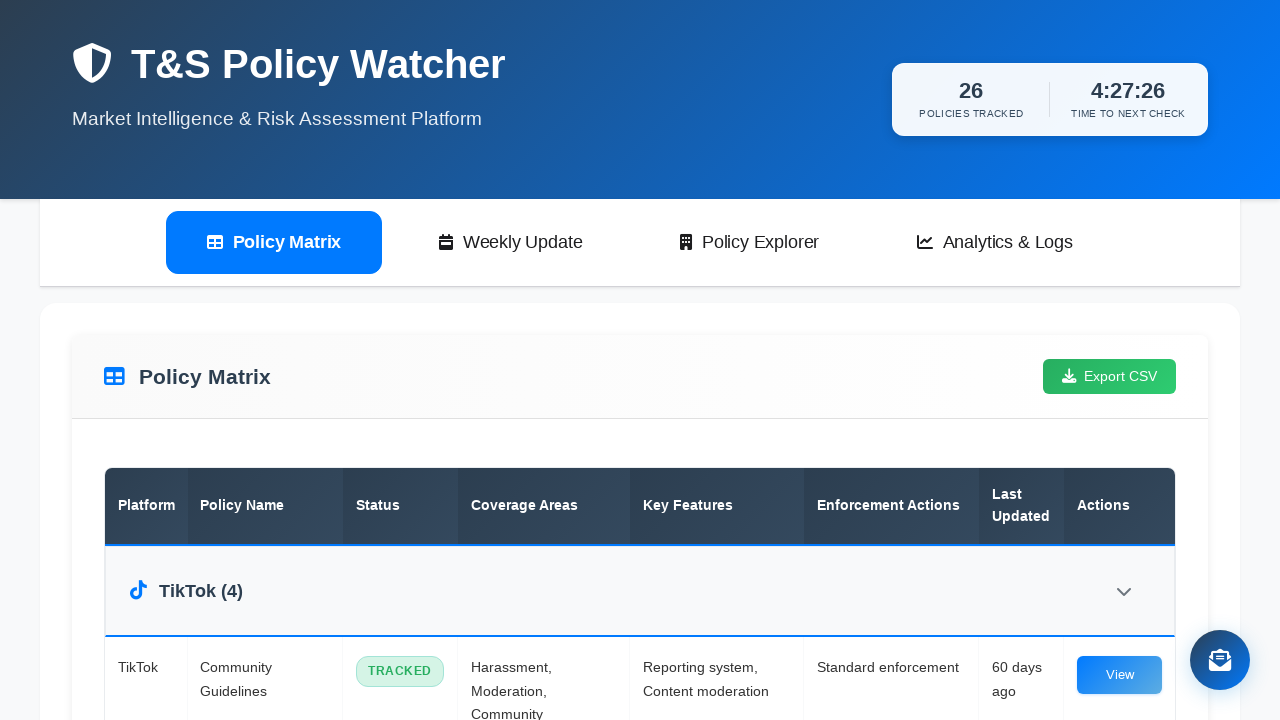

Set desktop viewport to 1920x1080
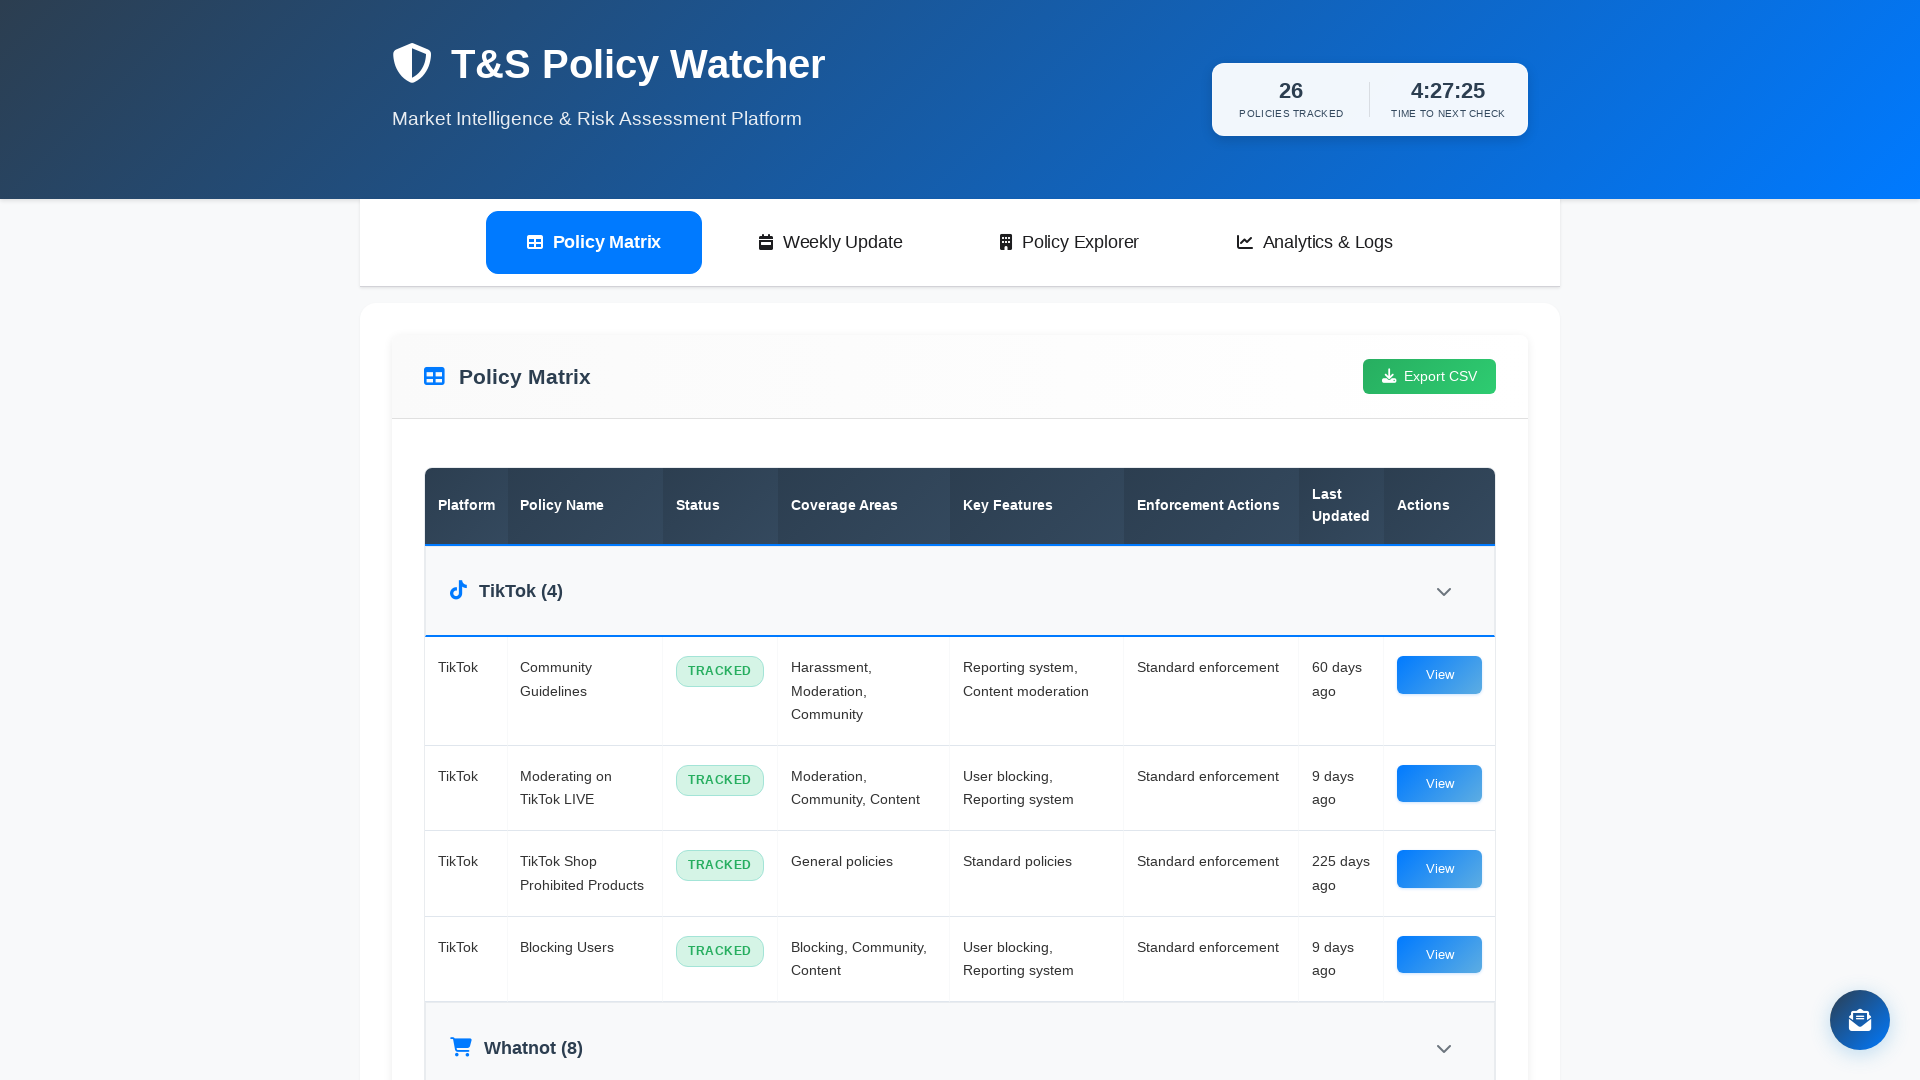

Disabled animations and transitions for consistent testing
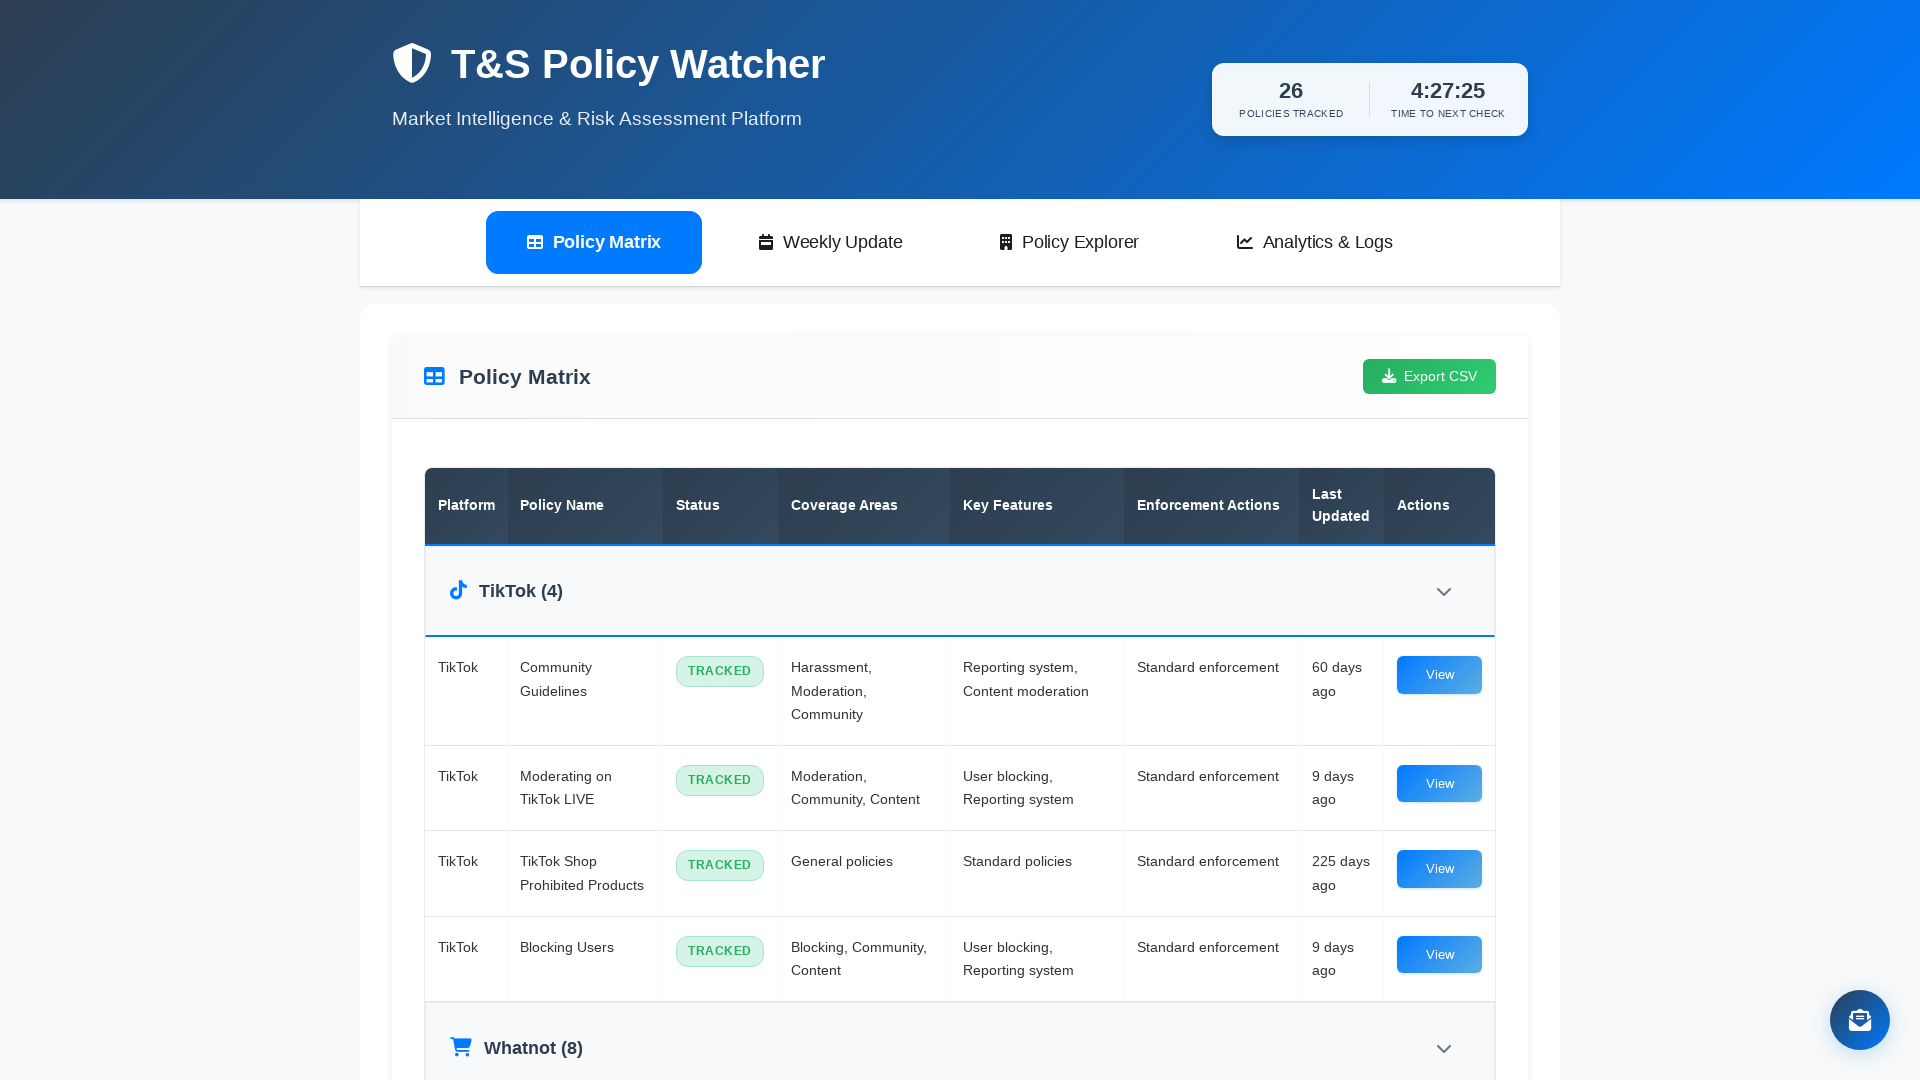

Clicked on analytics tab at (1315, 242) on [data-tab="analytics"]
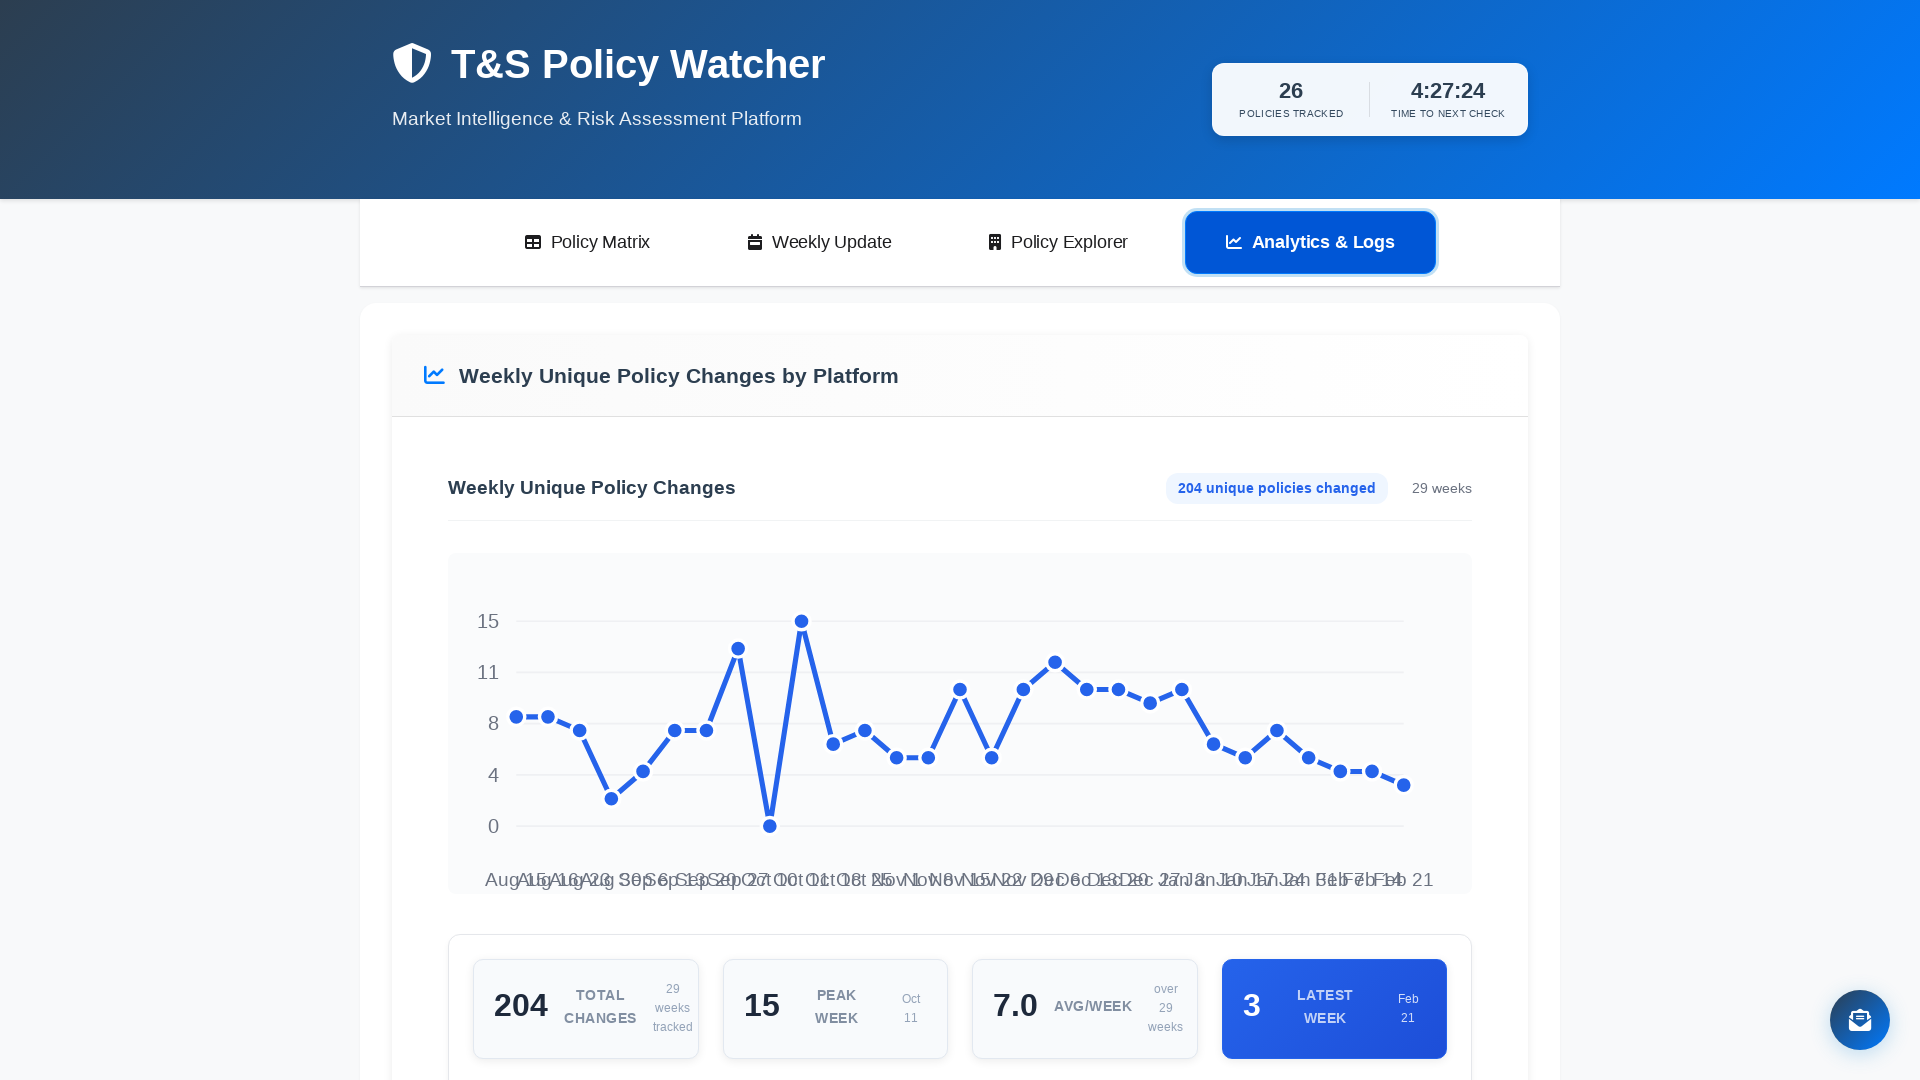

Analytics tab became active
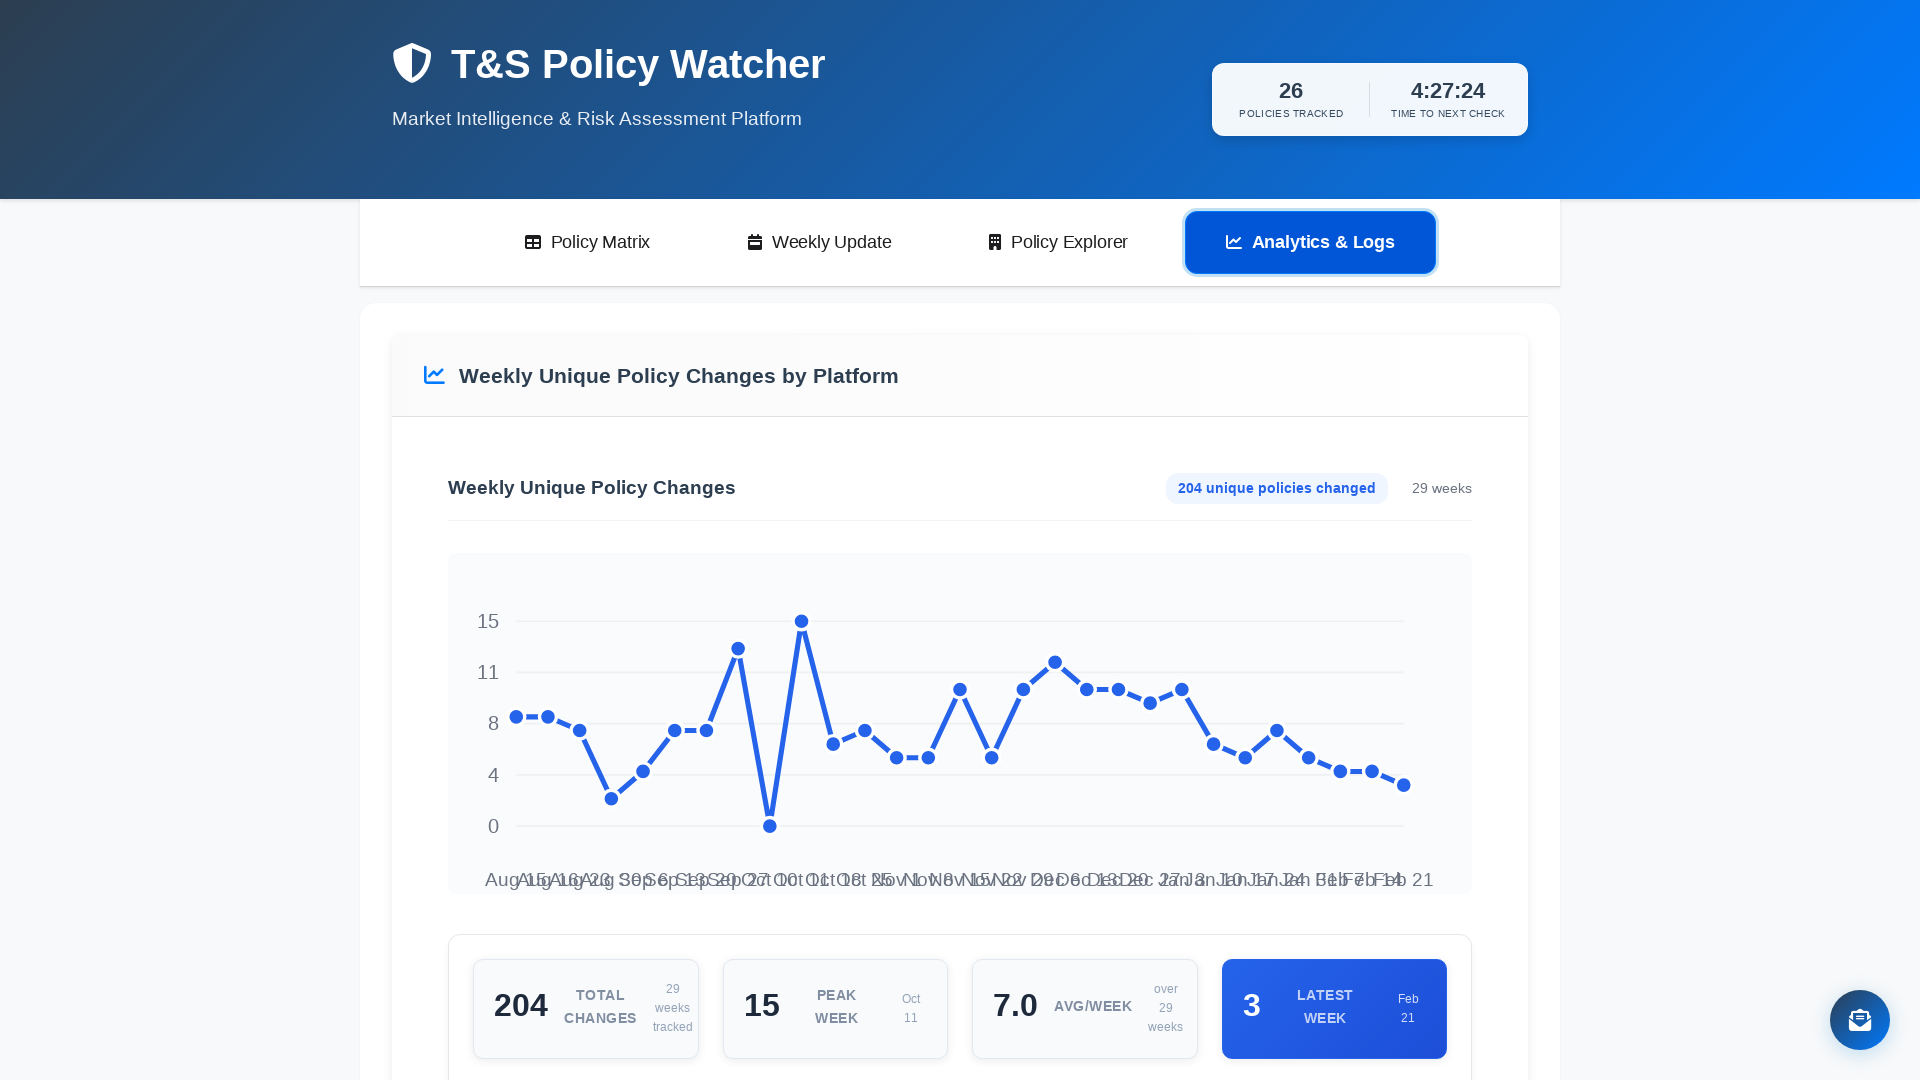

Weekly platform chart loaded successfully
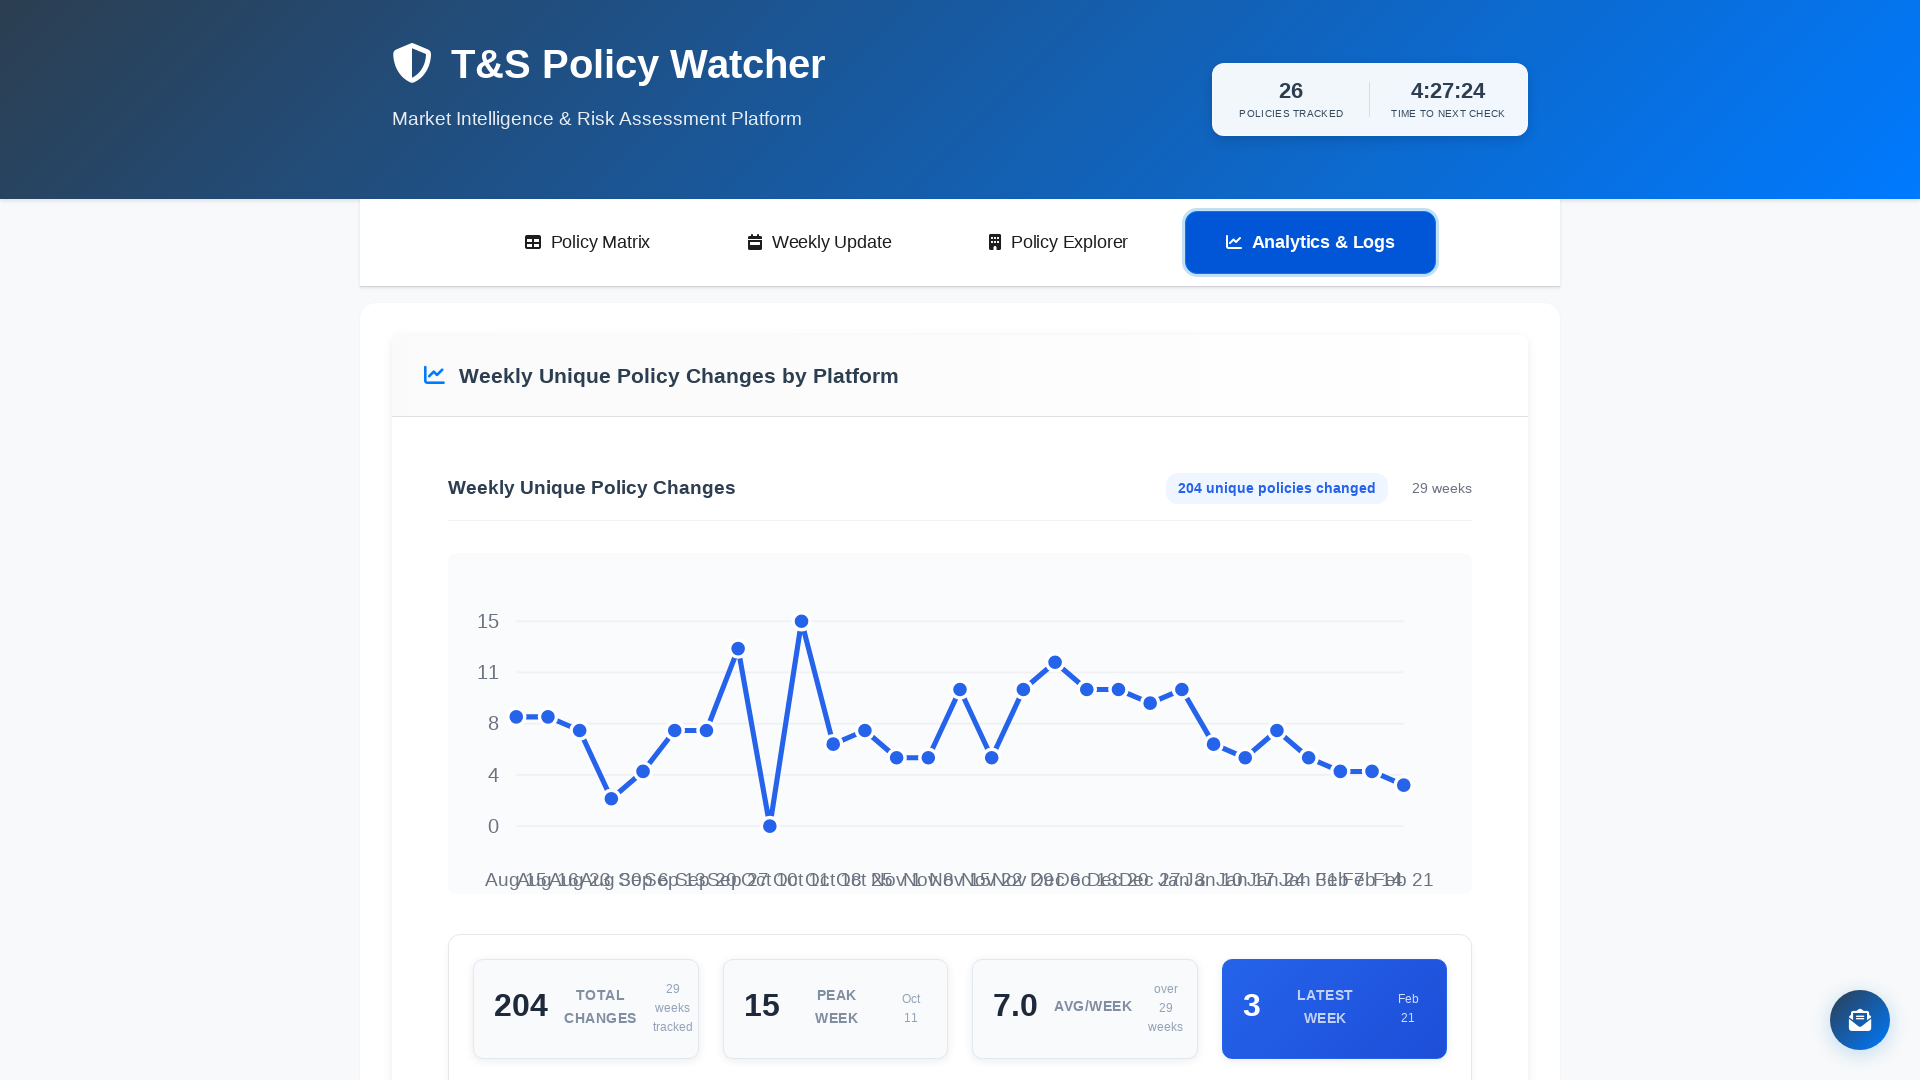

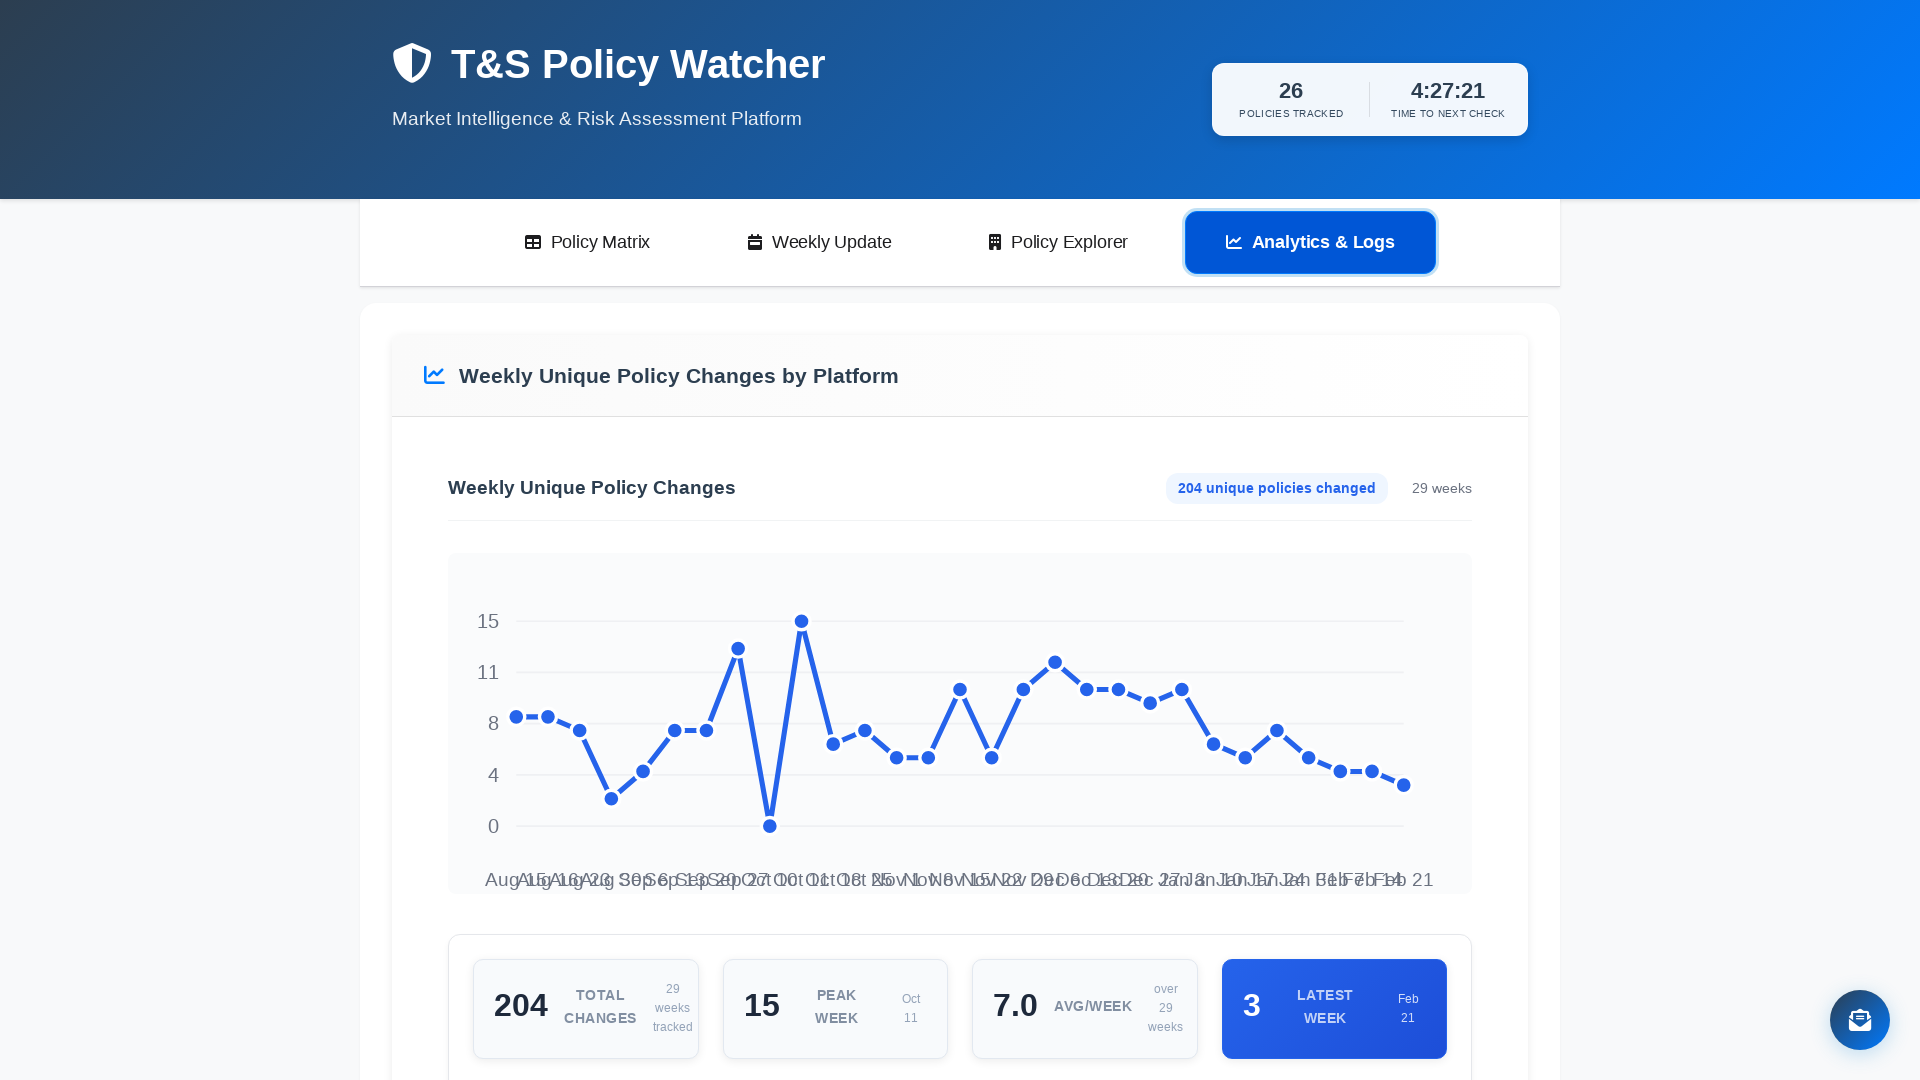